Navigates to Guru99 website, clicks on the Testing accordion section to expand it, and verifies that testing-related items are displayed

Starting URL: https://www.guru99.com/

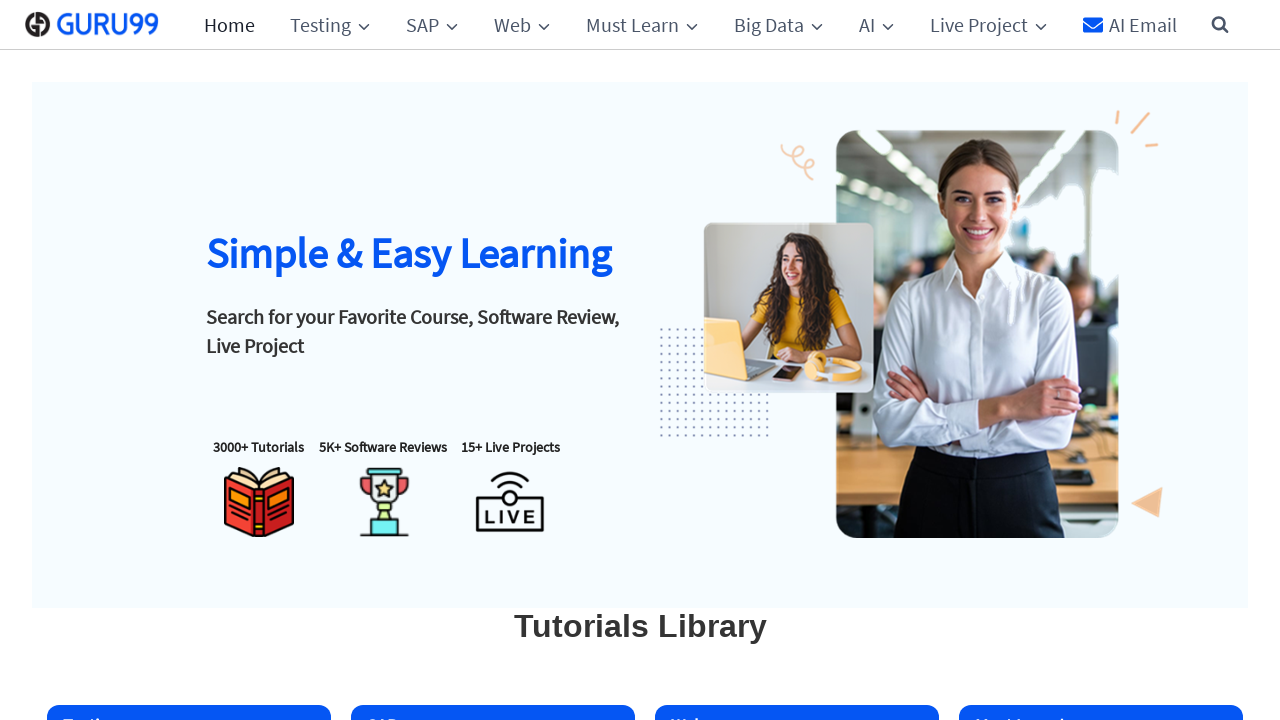

Clicked on Testing accordion header to expand the section at (90, 708) on xpath=//button[contains(@class, 'kt-blocks-accordion-header')]//span[text()='Tes
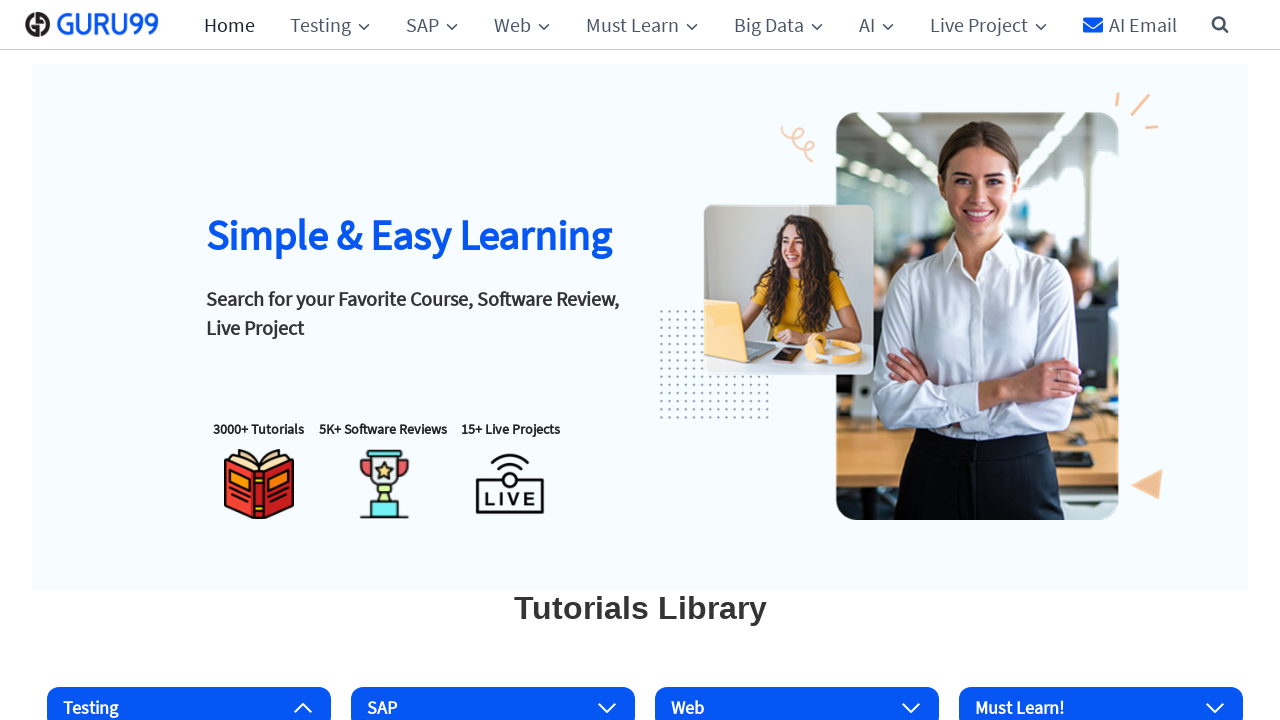

Accordion panel became active and list items loaded
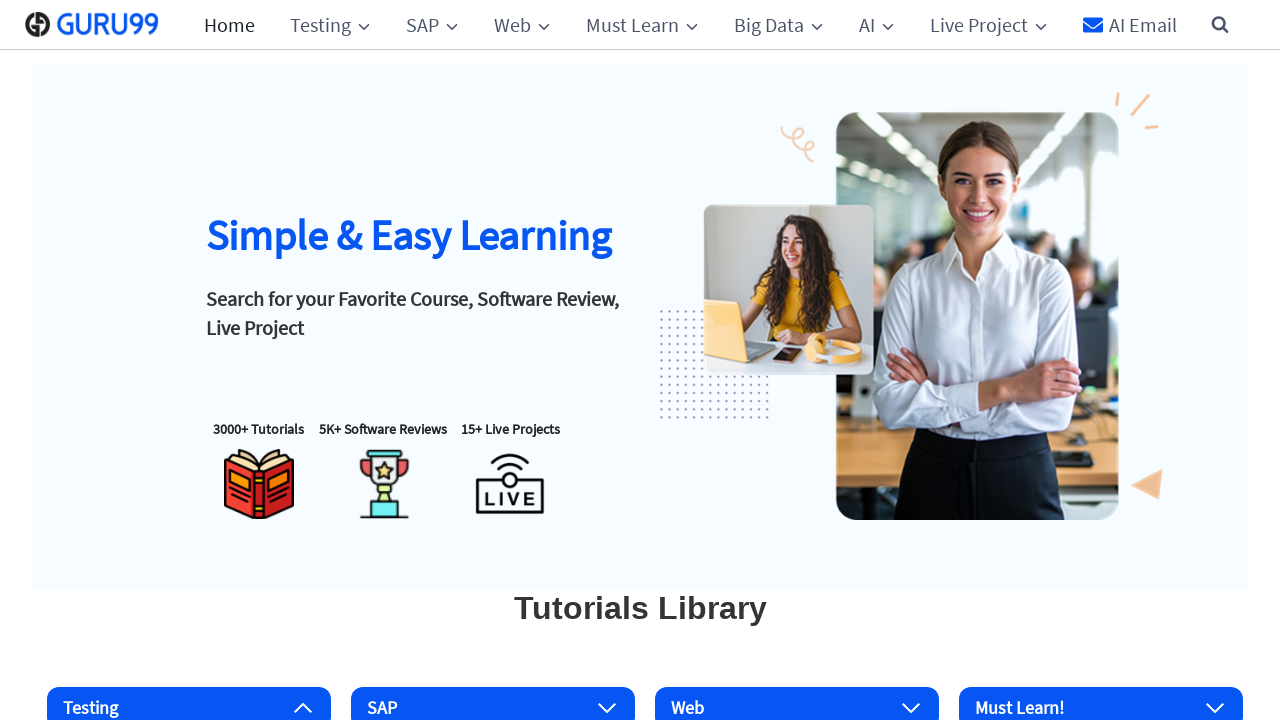

Verified that 9 testing-related items are displayed
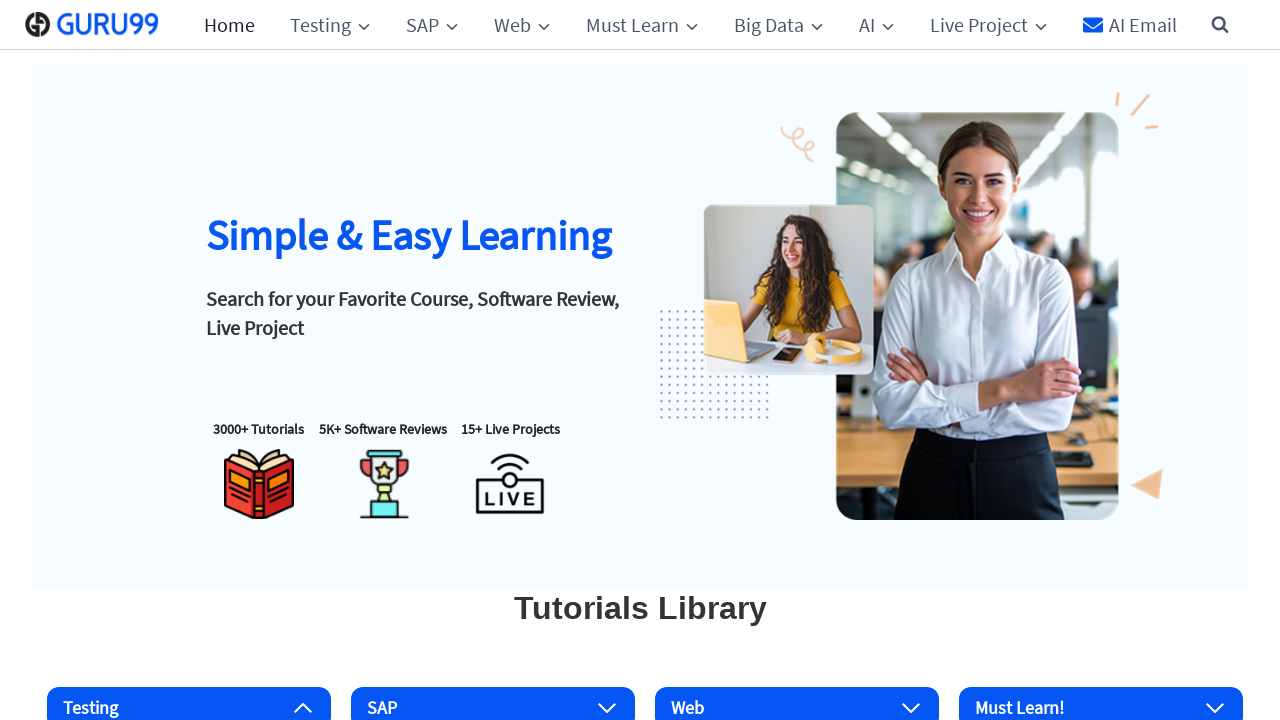

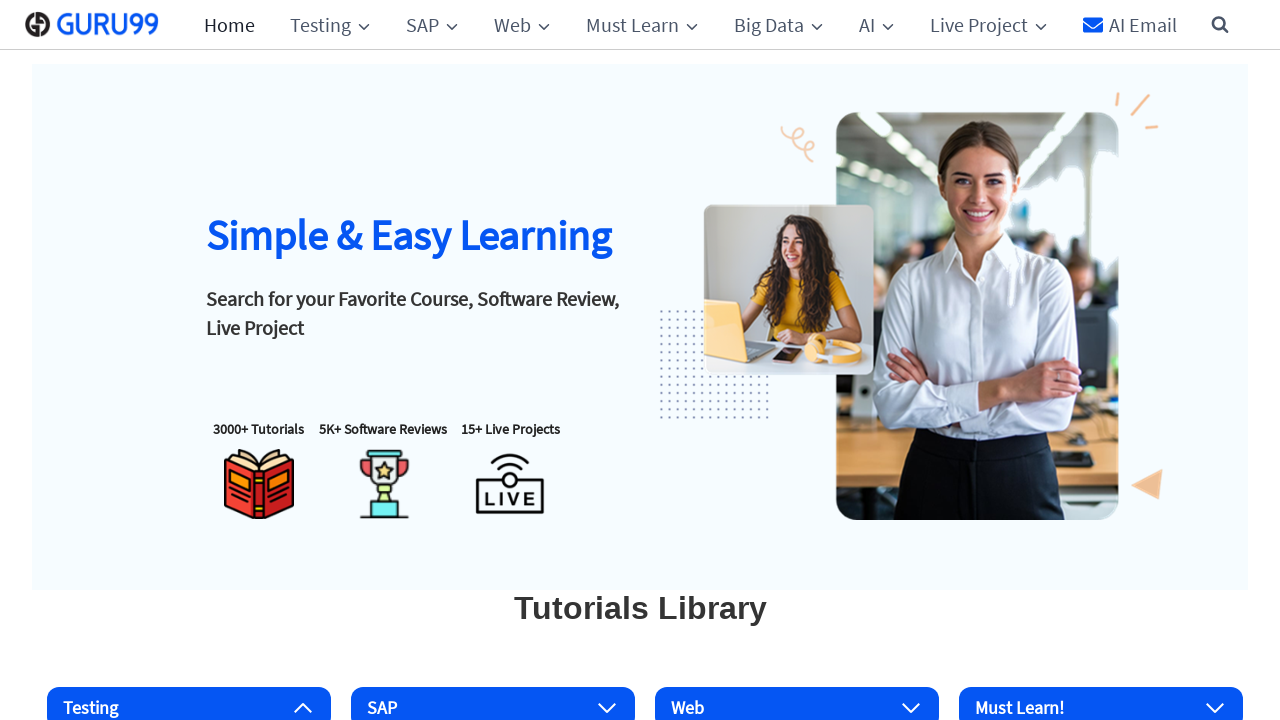